Navigates to the demo page and clicks on a link containing 'in-canvas' in its href

Starting URL: https://bonigarcia.dev/selenium-webdriver-java/

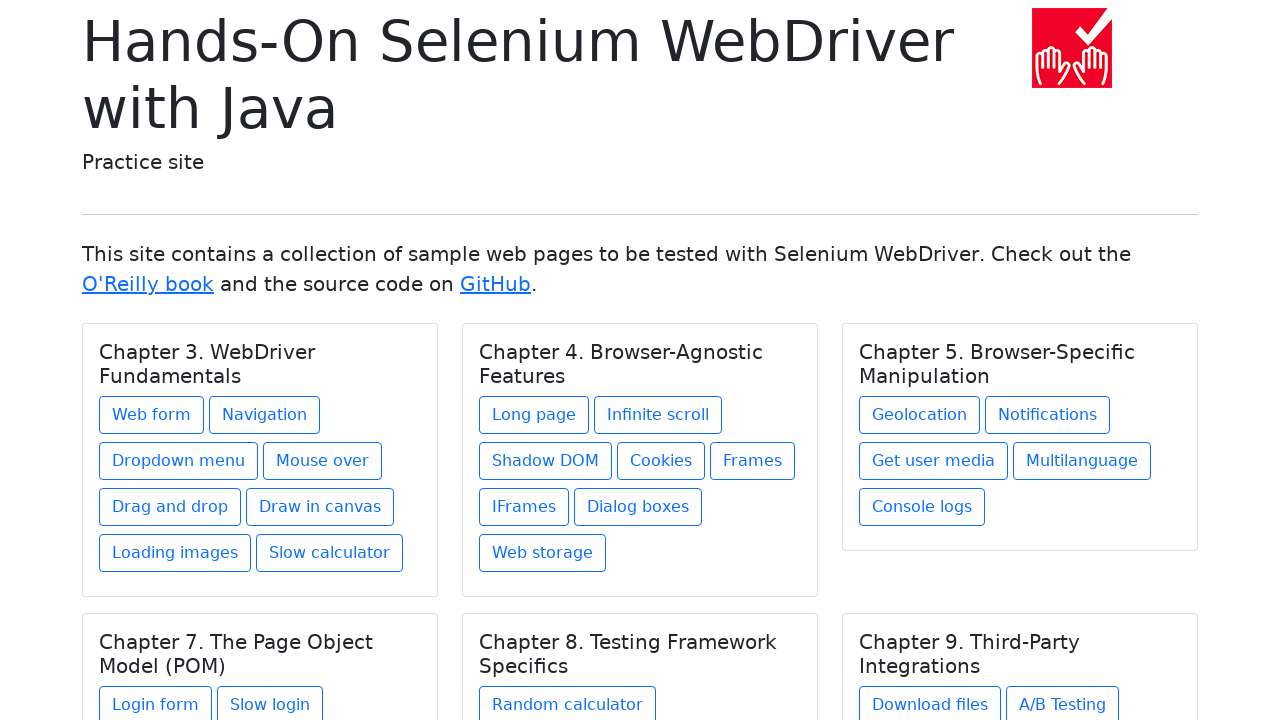

Navigated to demo page
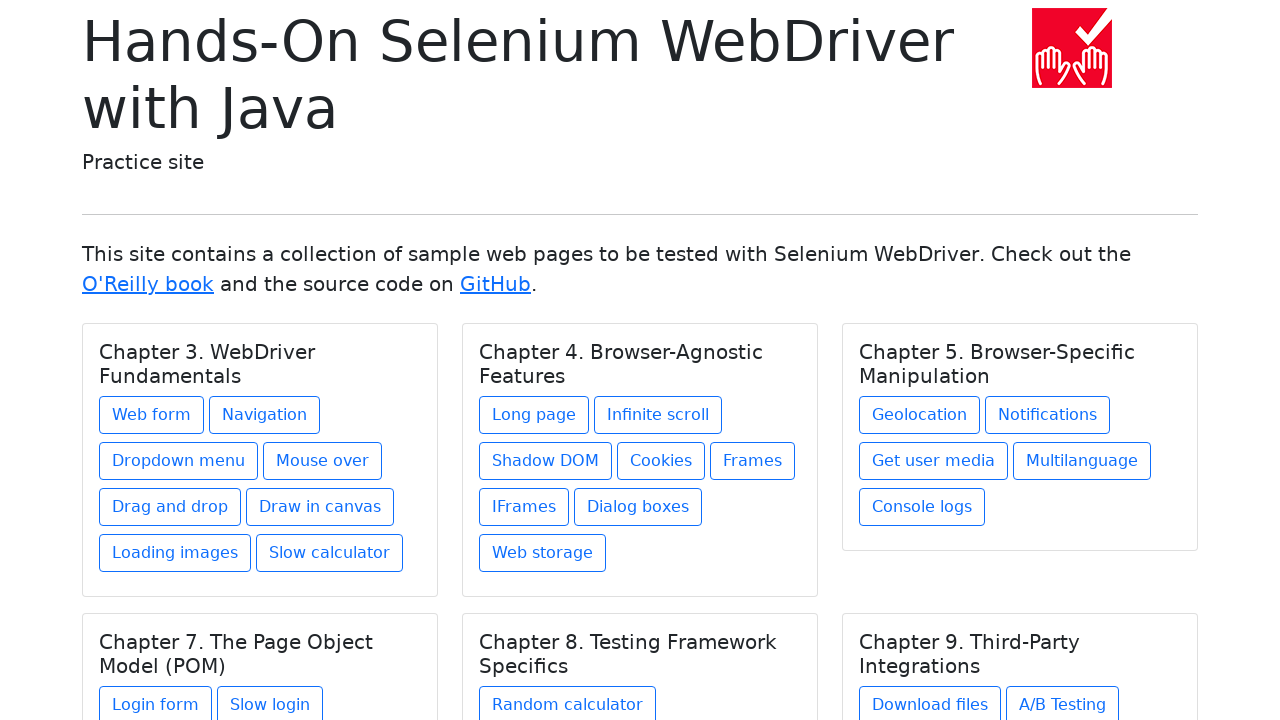

Clicked on link containing 'in-canvas' in its href at (320, 507) on a[href*='in-canvas']
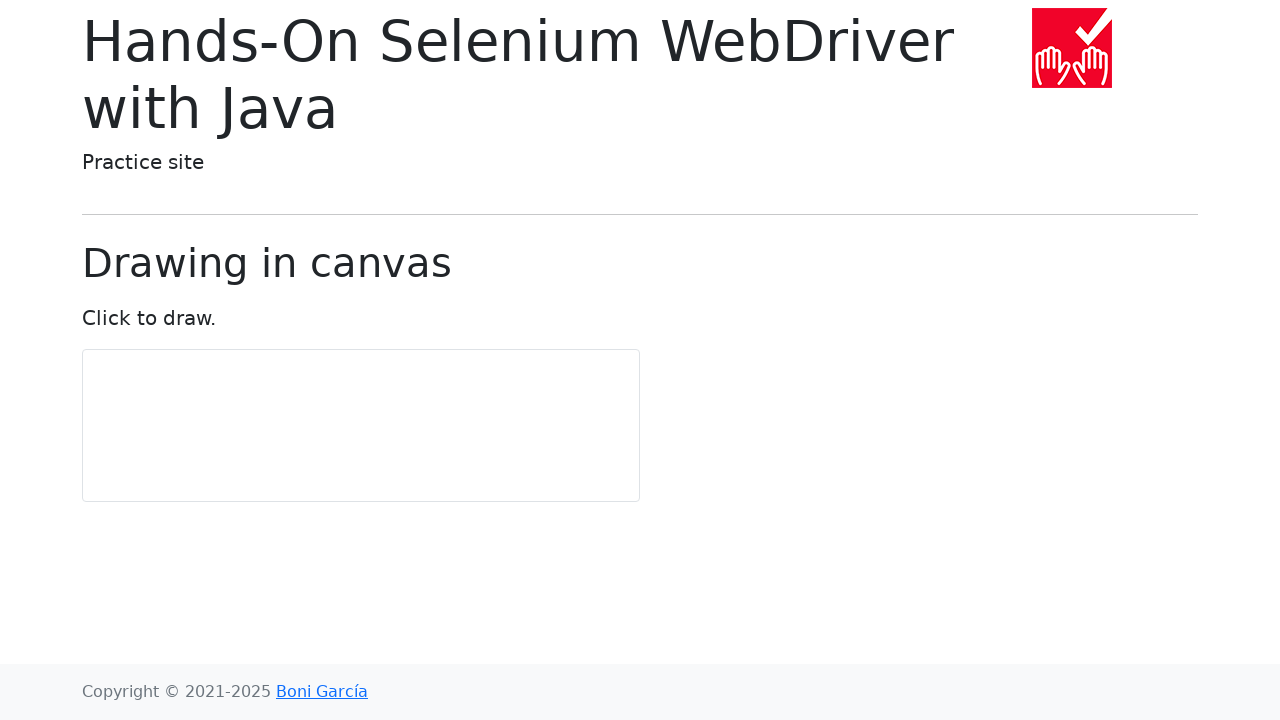

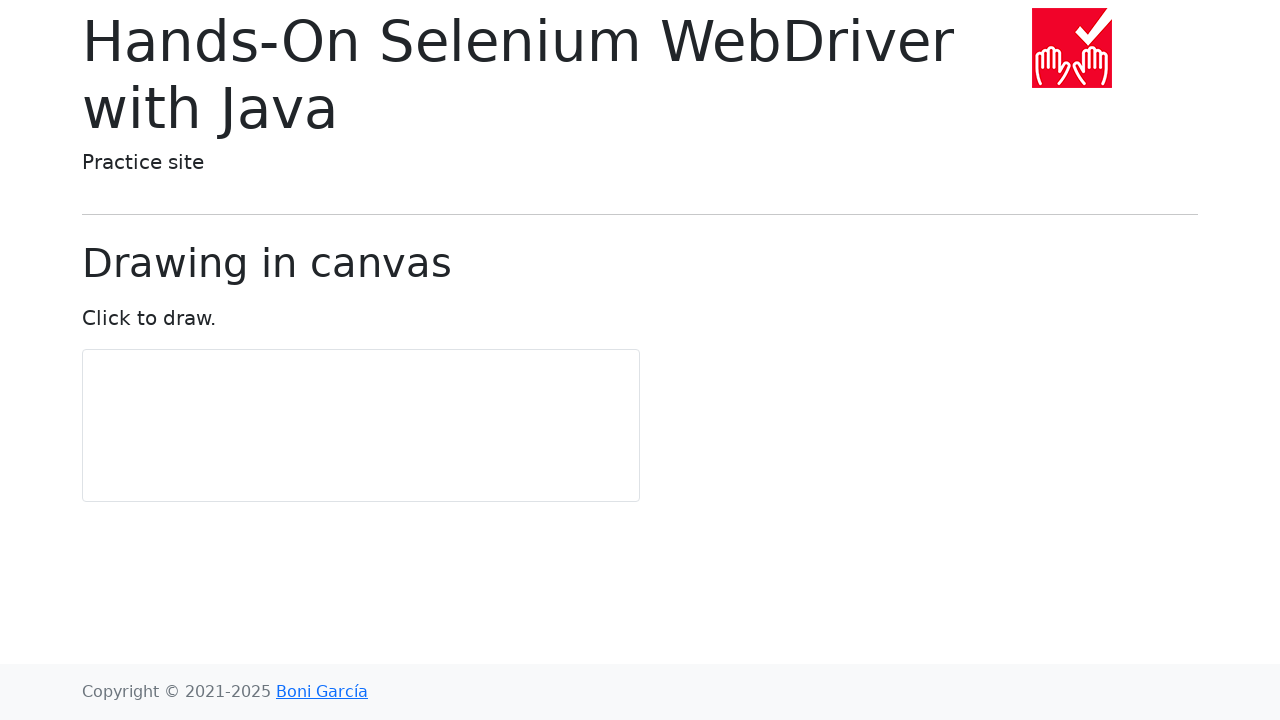